Tests web table sorting by clicking on the First Name column header in the second table

Starting URL: https://the-internet.herokuapp.com/tables

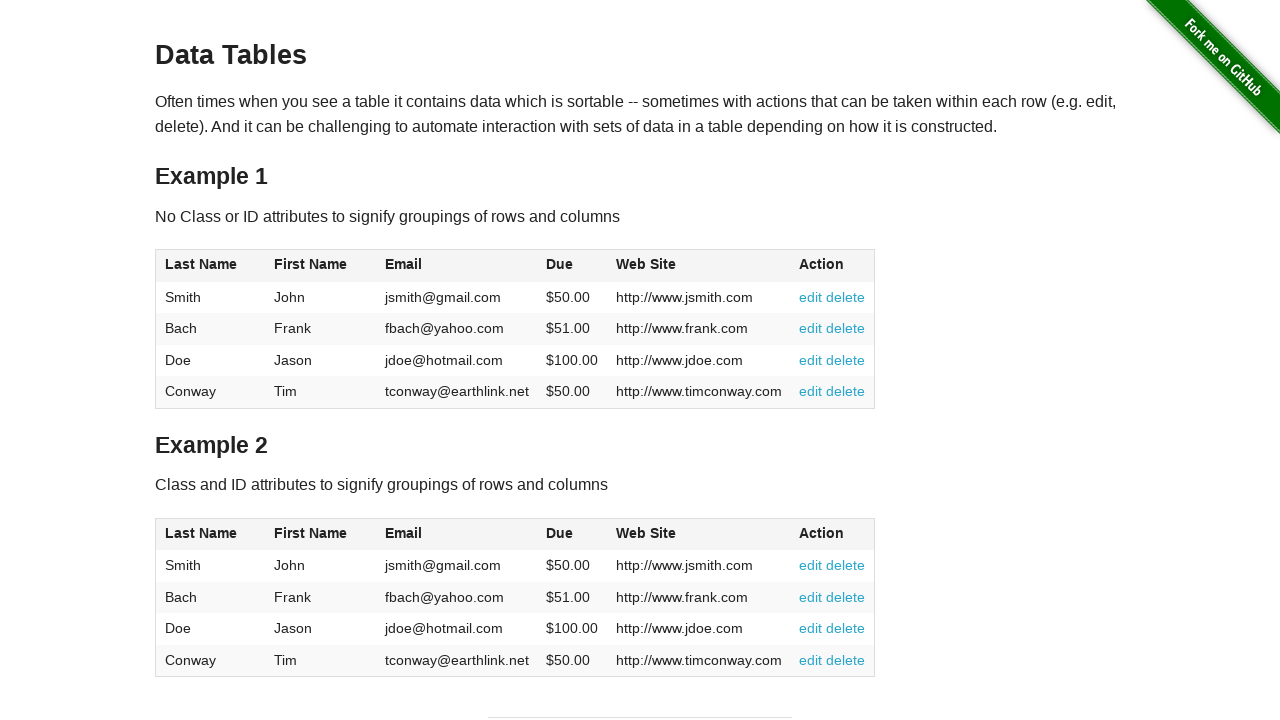

Clicked First Name column header in second table to sort at (210, 534) on table >> nth=1 >> thead tr th >> nth=0
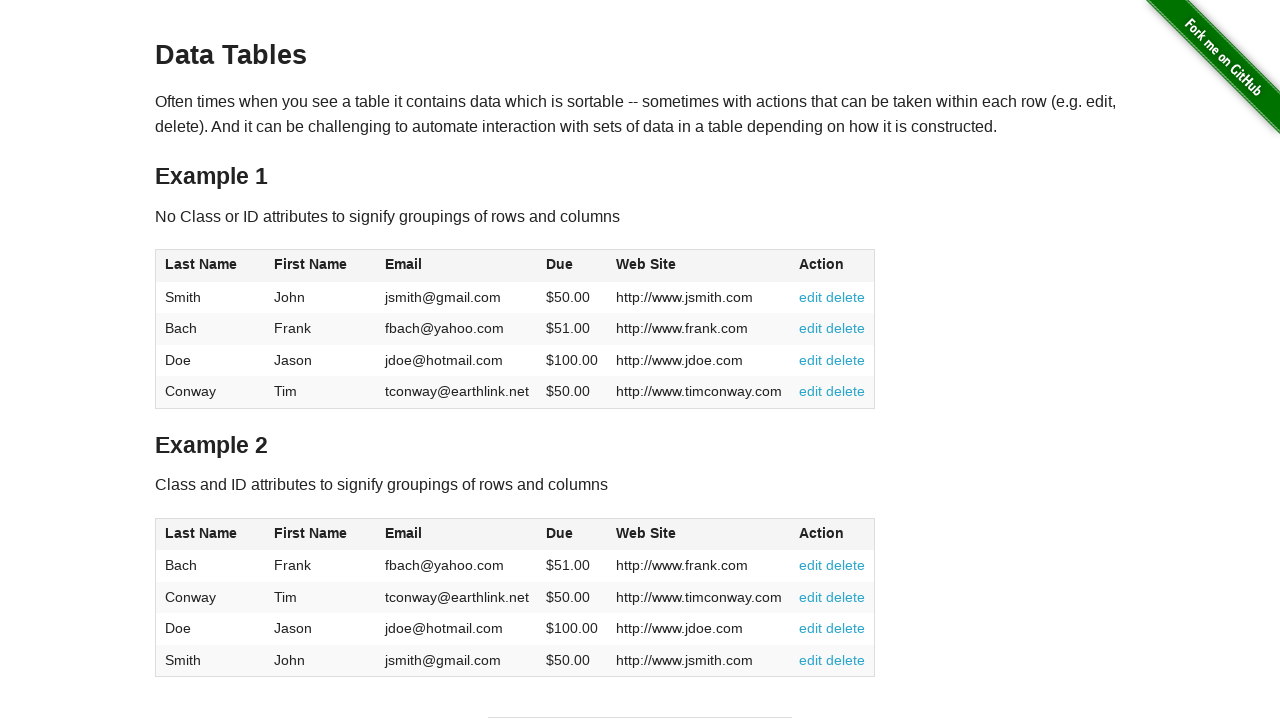

Second table finished sorting after DOM content loaded
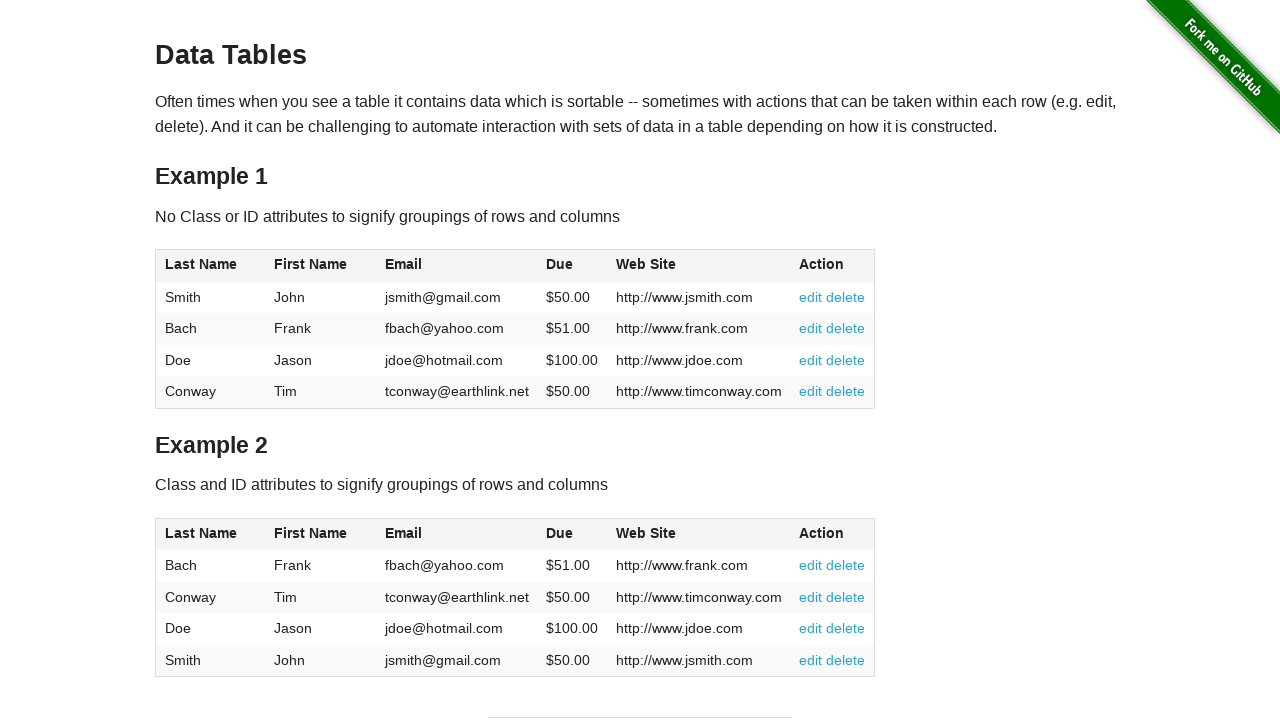

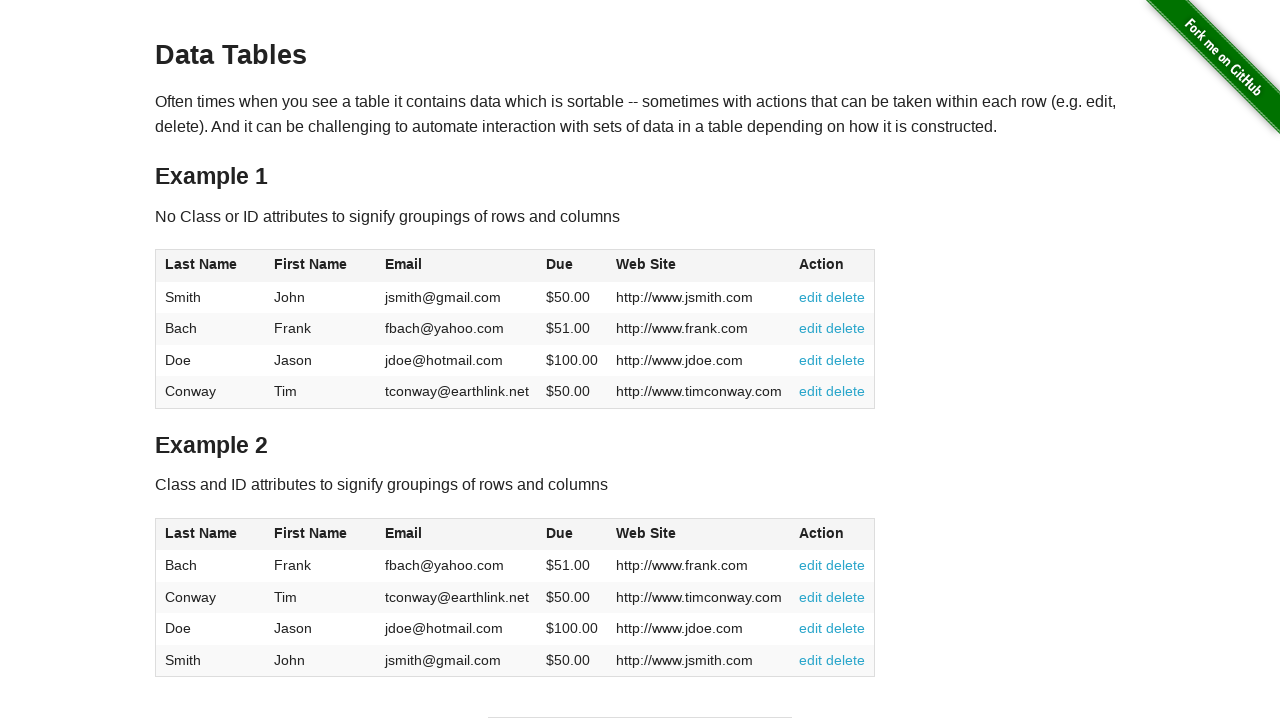